Tests JavaScript alert handling by triggering two different types of alerts - a simple JS alert that is accepted, and a JS confirm dialog that is dismissed - then verifies the result text updates accordingly.

Starting URL: https://the-internet.herokuapp.com/javascript_alerts

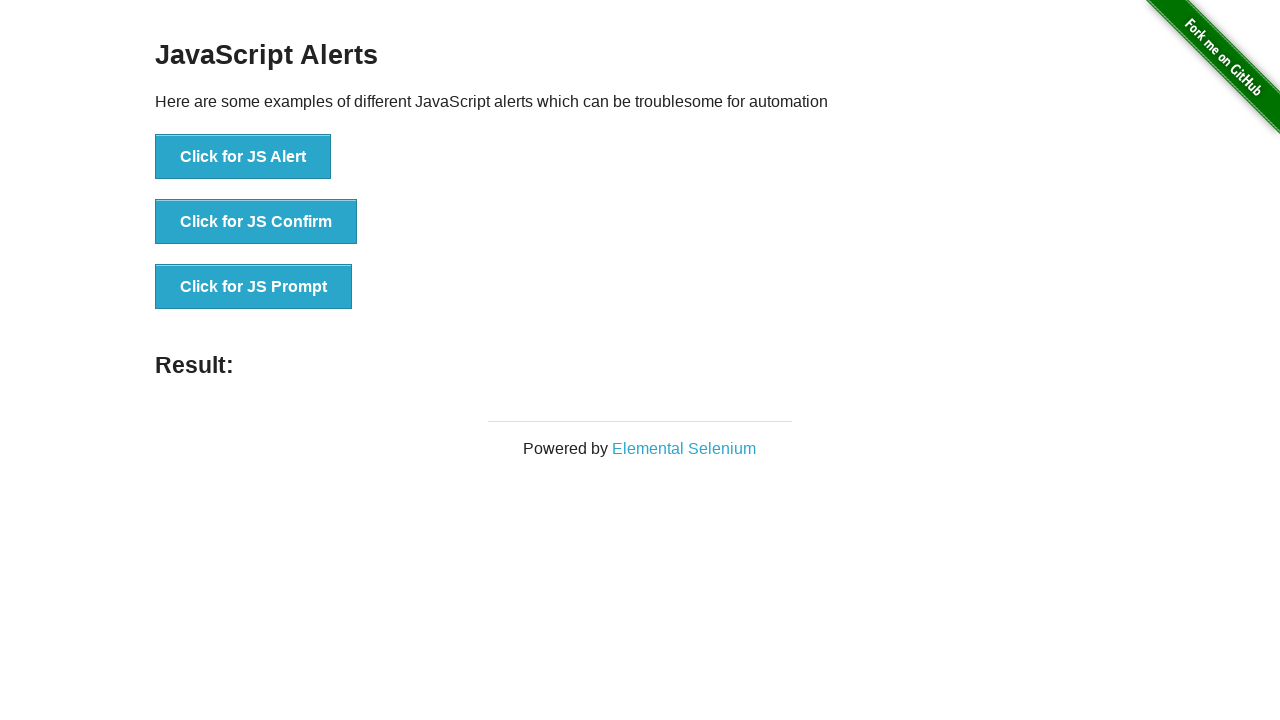

Clicked 'Click for JS Alert' button at (243, 157) on xpath=//button[text()='Click for JS Alert']
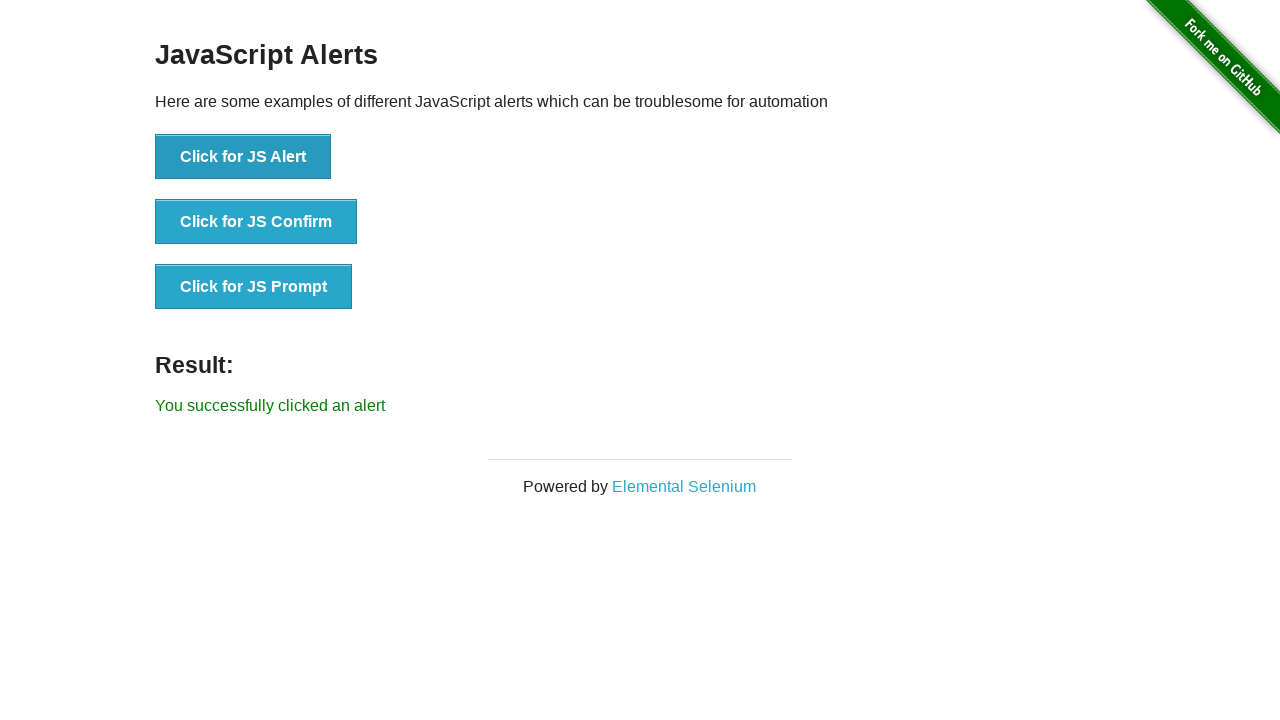

Clicked 'Click for JS Alert' button and accepted the JavaScript alert at (243, 157) on xpath=//button[text()='Click for JS Alert']
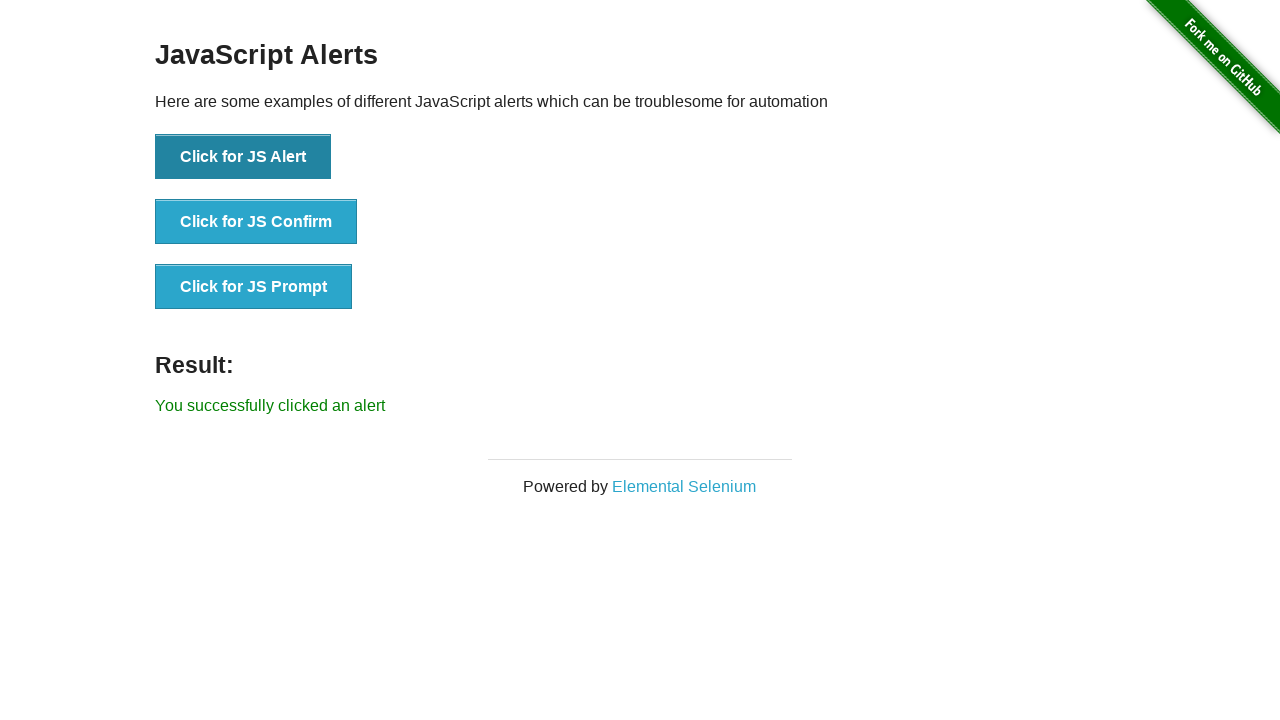

Waited for result element to appear after alert acceptance
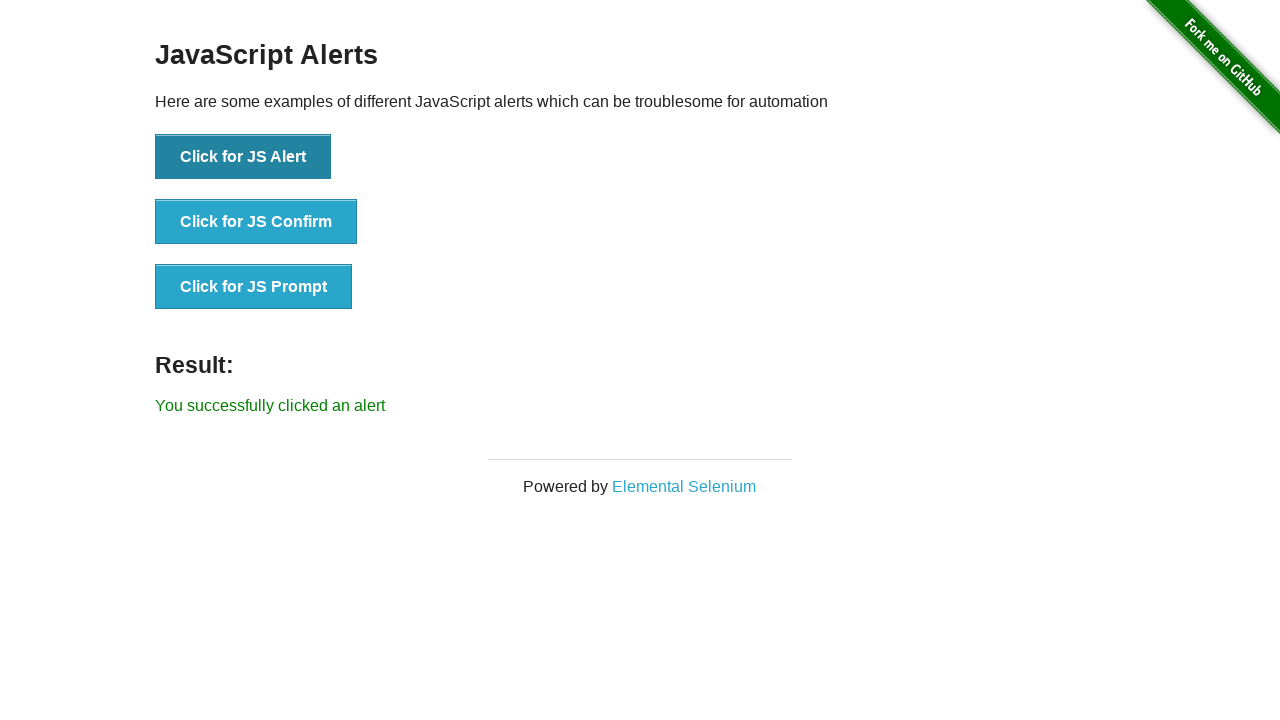

Retrieved result text after alert: 'You successfully clicked an alert'
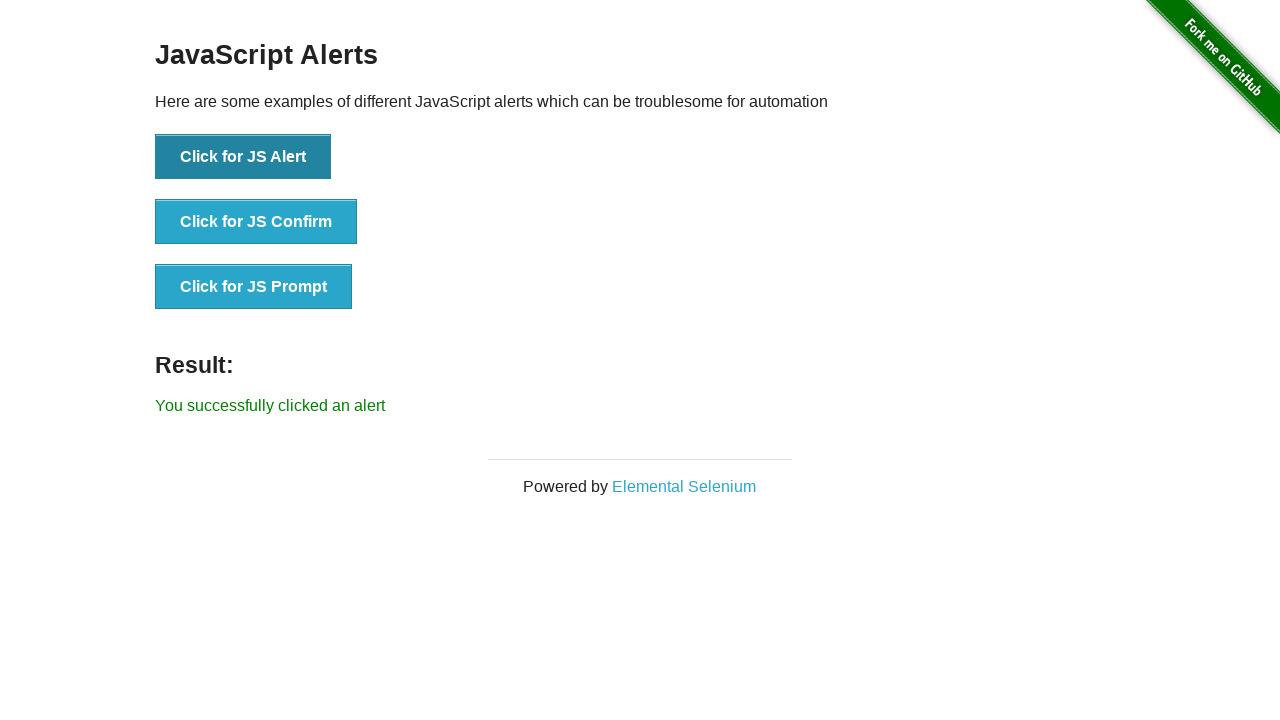

Clicked 'Click for JS Confirm' button and dismissed the confirm dialog at (256, 222) on xpath=//button[text()='Click for JS Confirm']
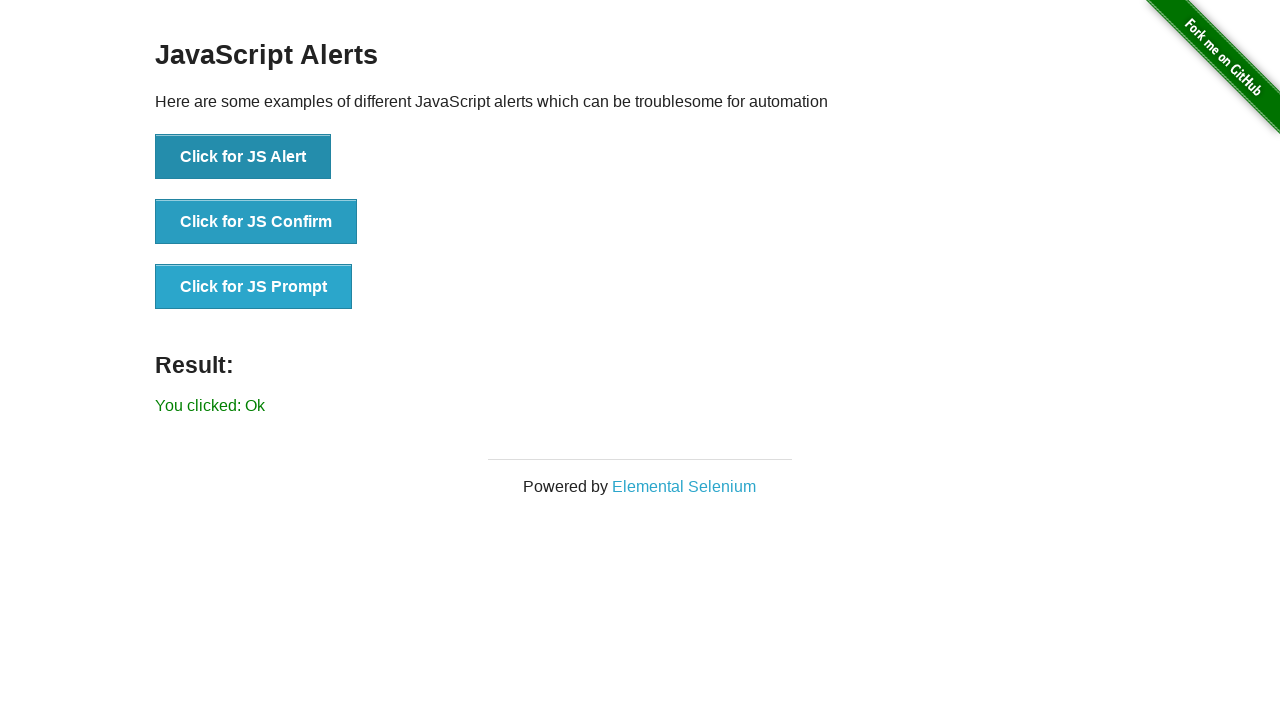

Waited for result element to update after confirm dismissal
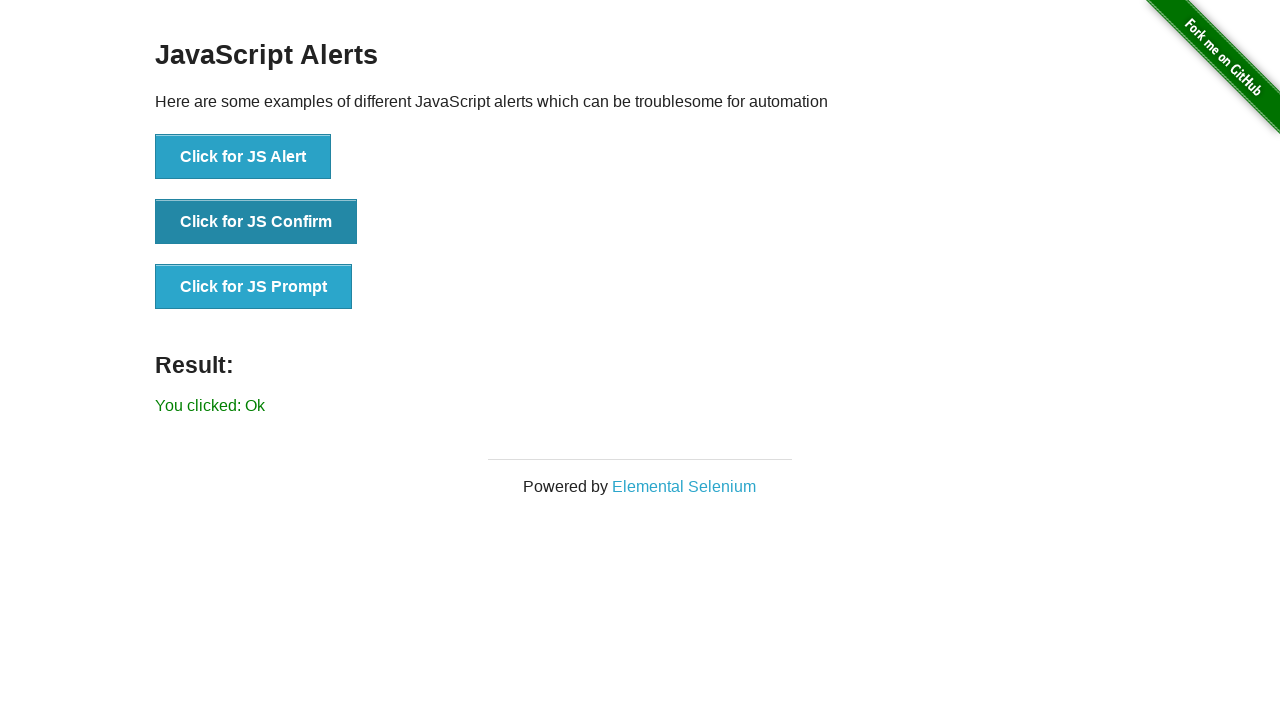

Retrieved result text after confirm: 'You clicked: Ok'
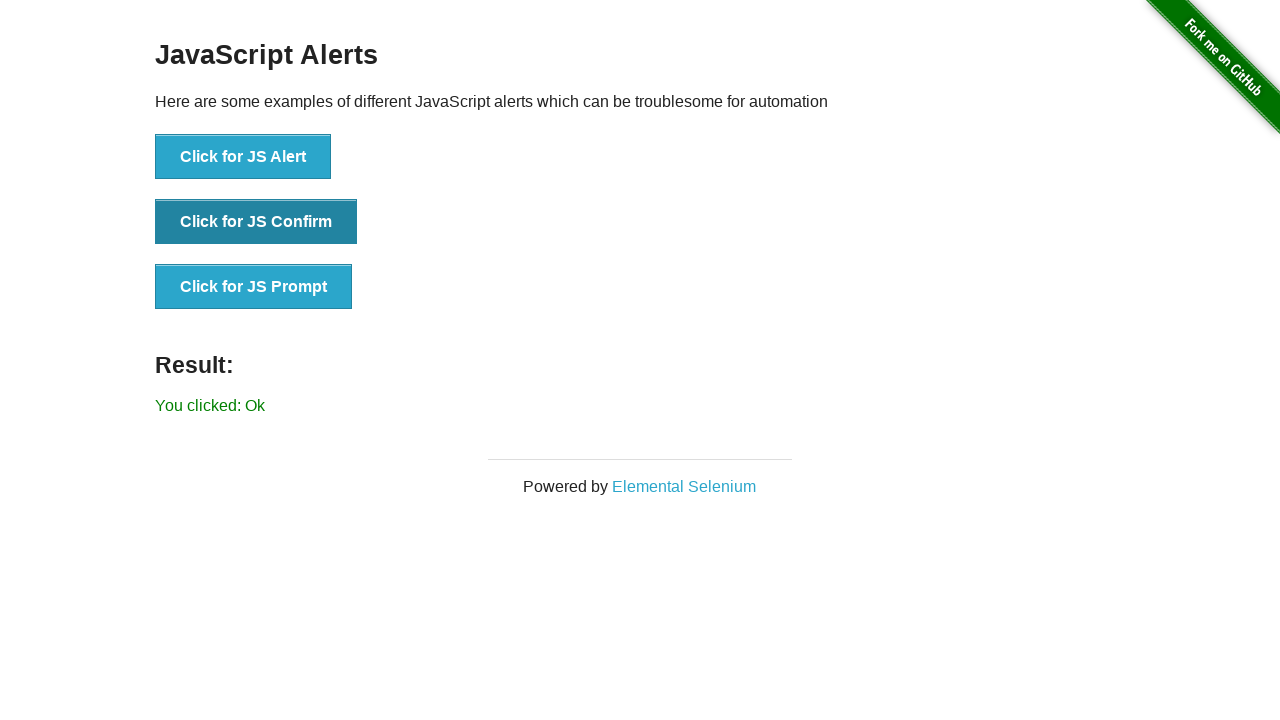

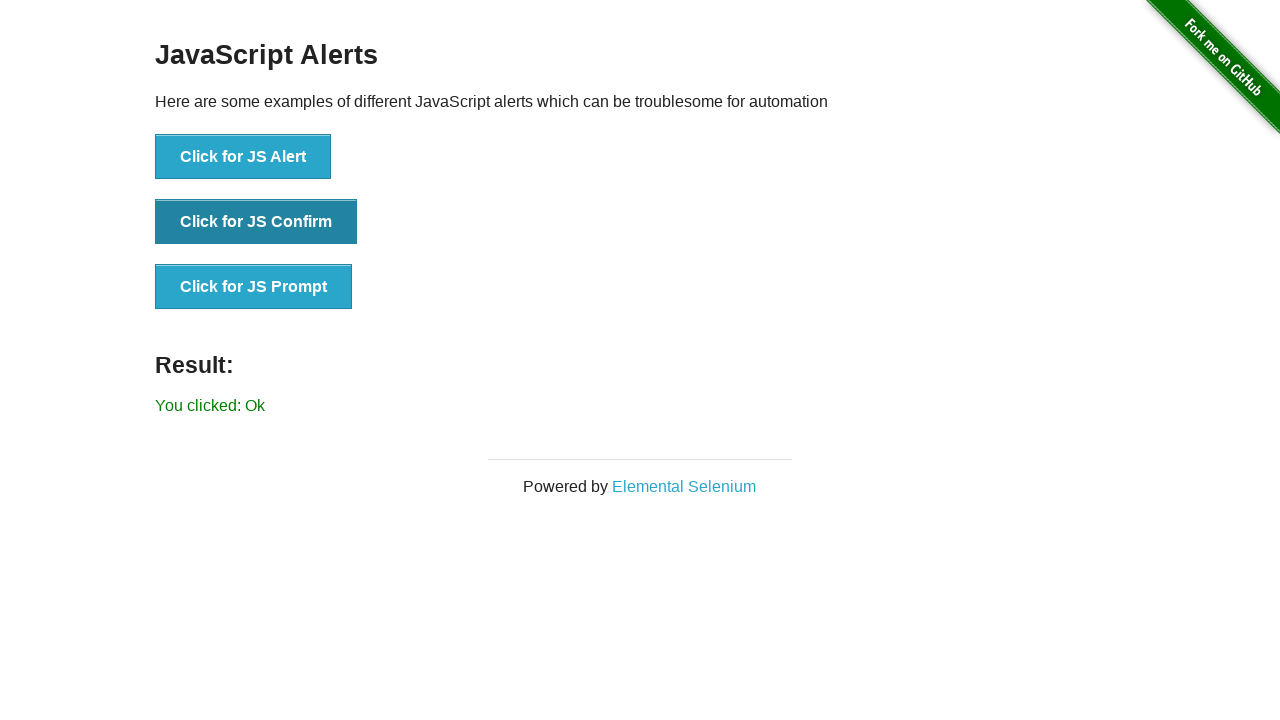